Tests the jQuery UI draggable functionality by dragging an element to a new position and taking a screenshot

Starting URL: https://jqueryui.com/draggable

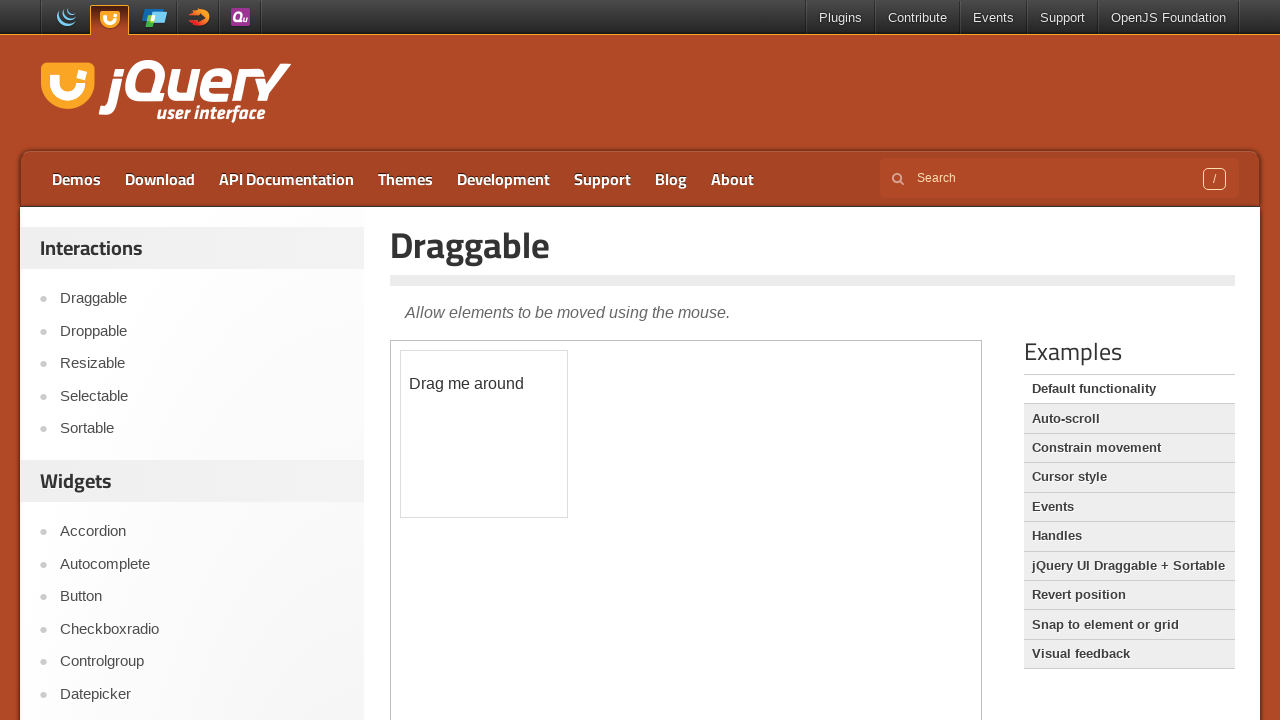

Located the demo iframe containing draggable element
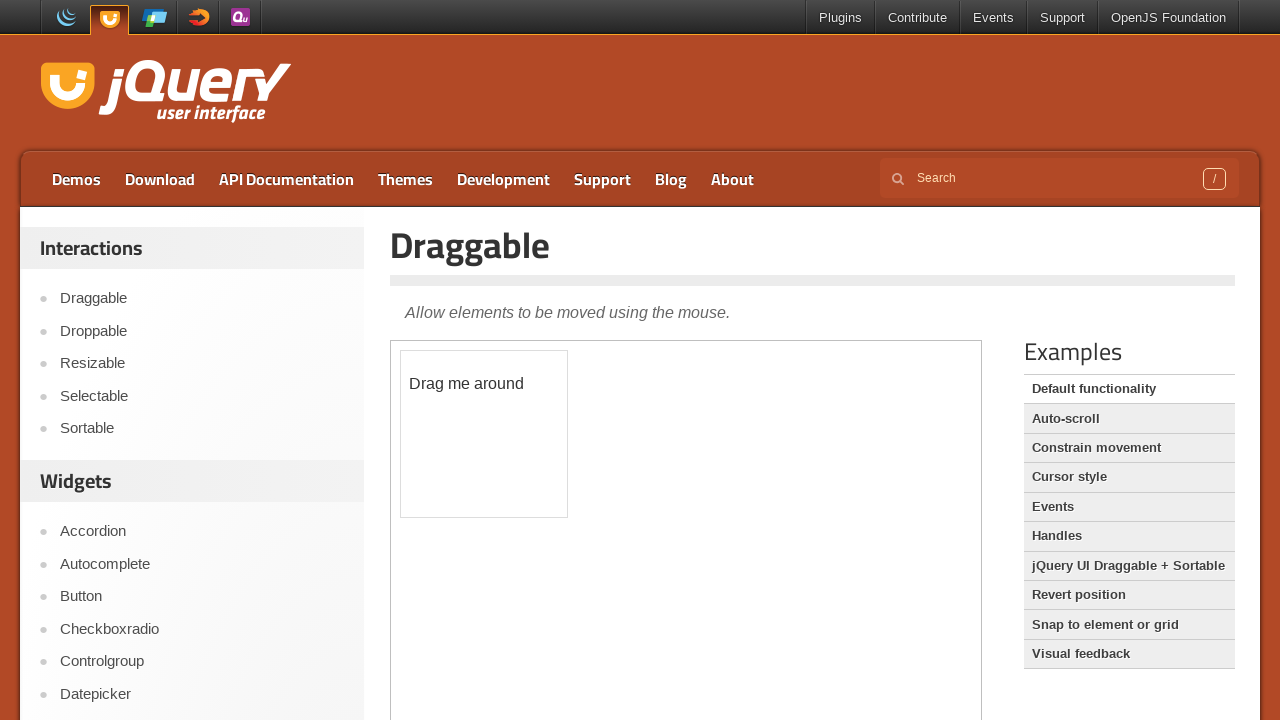

Located the draggable element with ID 'draggable'
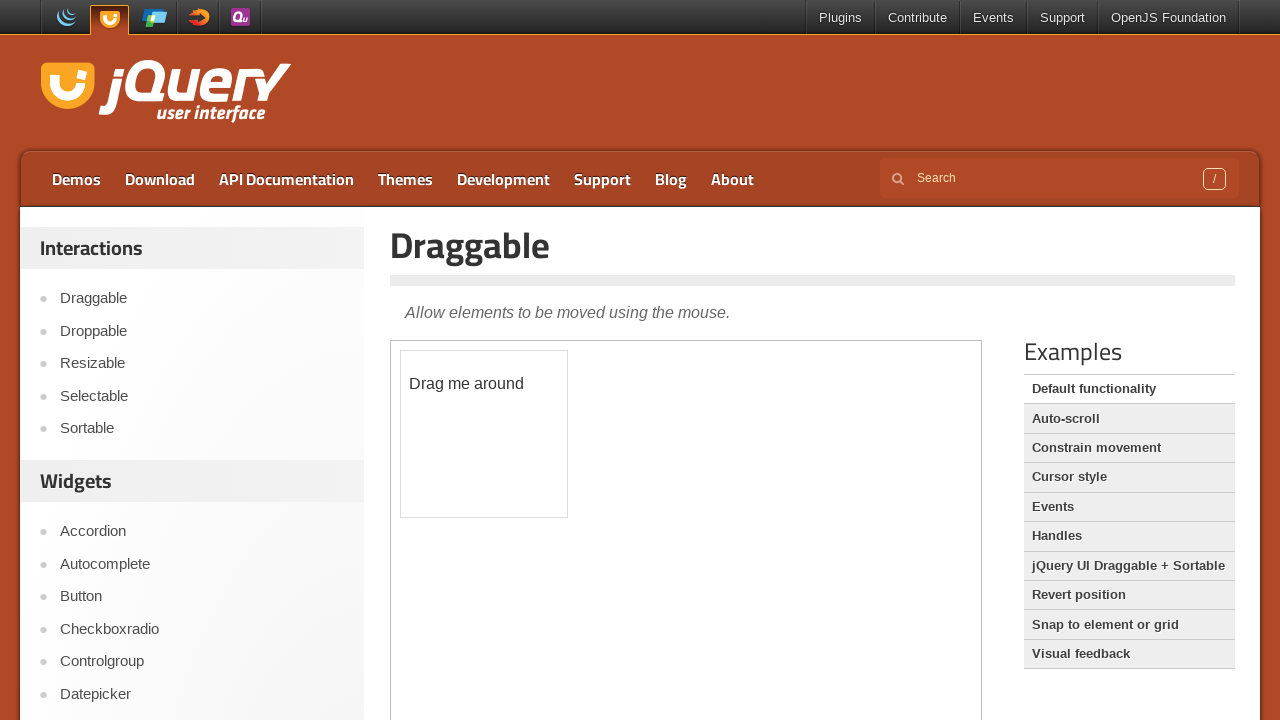

Dragged the element 135px horizontally and 40px vertically to new position at (536, 391)
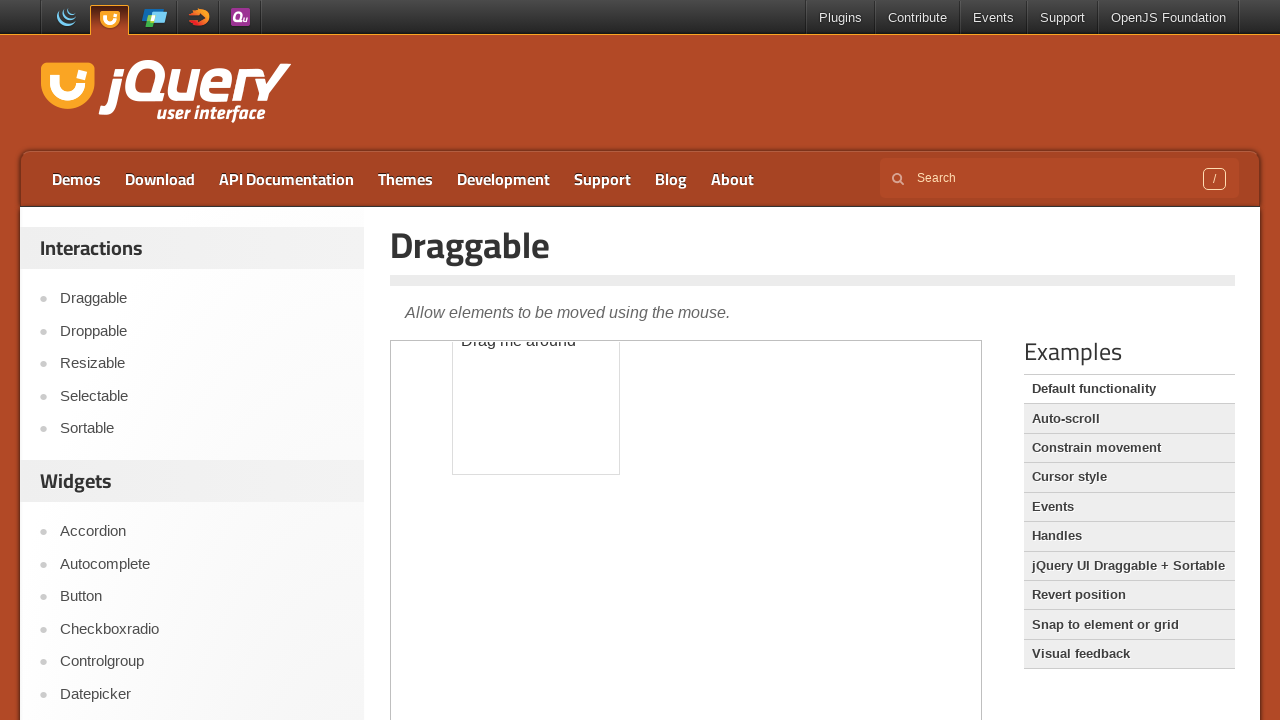

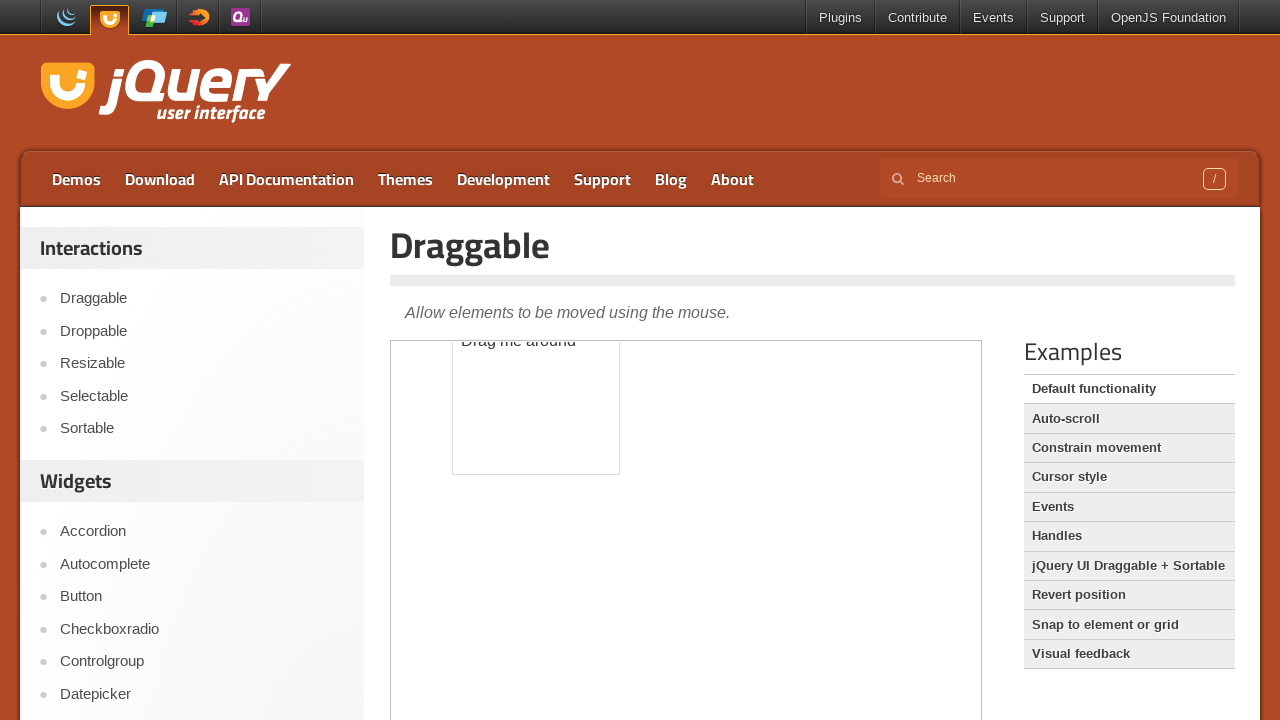